Tests popup window handling by clicking a link that opens a popup window, then switching to and closing the child window while keeping the parent window open

Starting URL: http://omayo.blogspot.com/

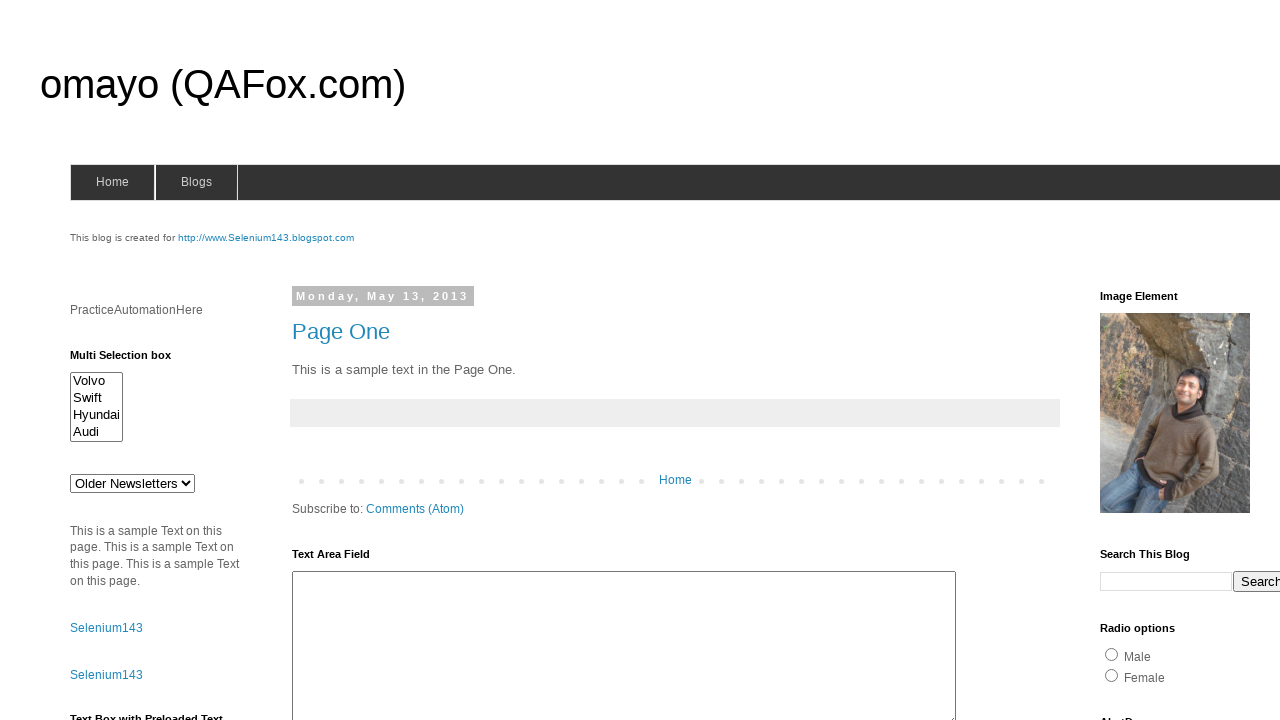

Clicked 'Open a popup window' link and popup window opened at (132, 360) on text=Open a popup window
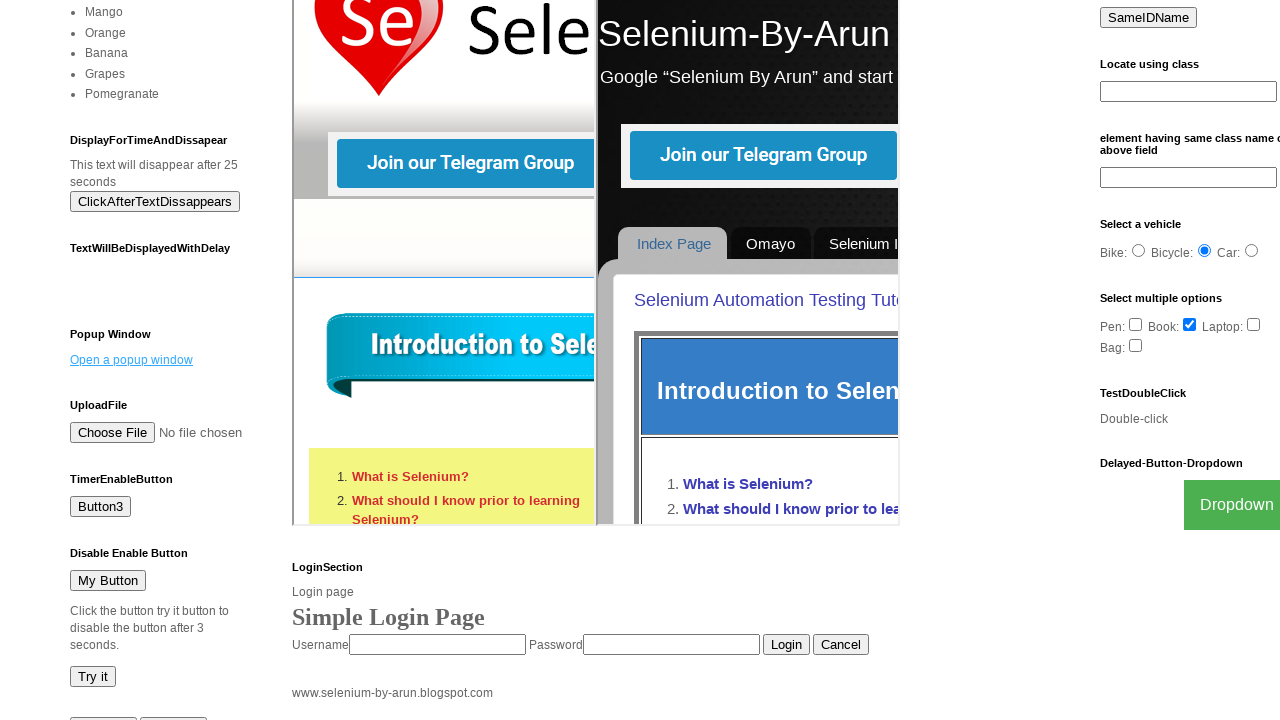

Captured reference to popup window
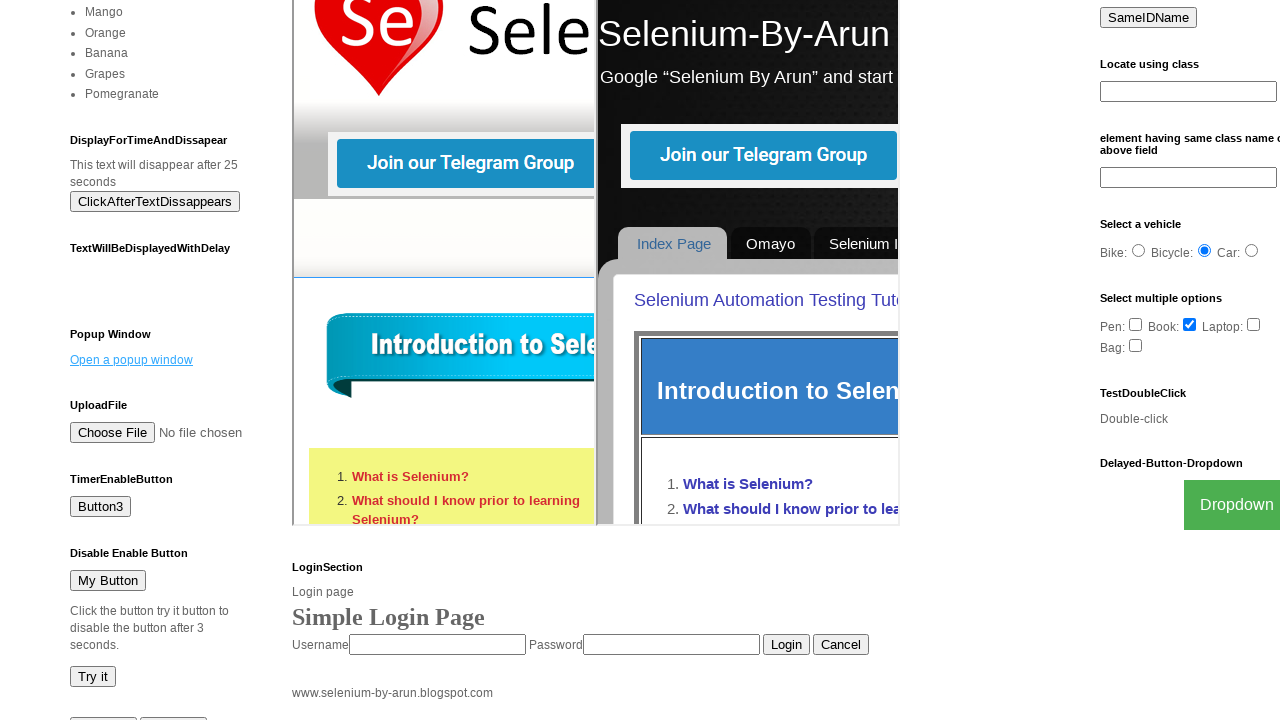

Popup window fully loaded
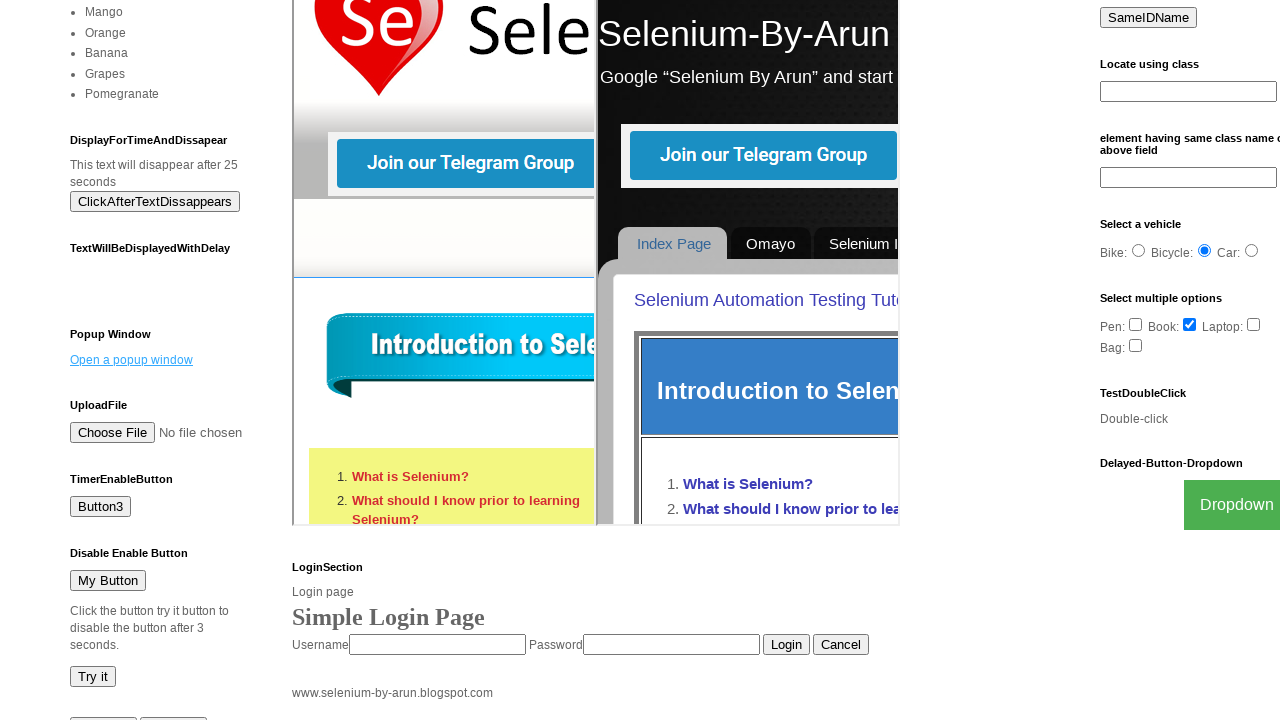

Closed popup window while keeping parent window open
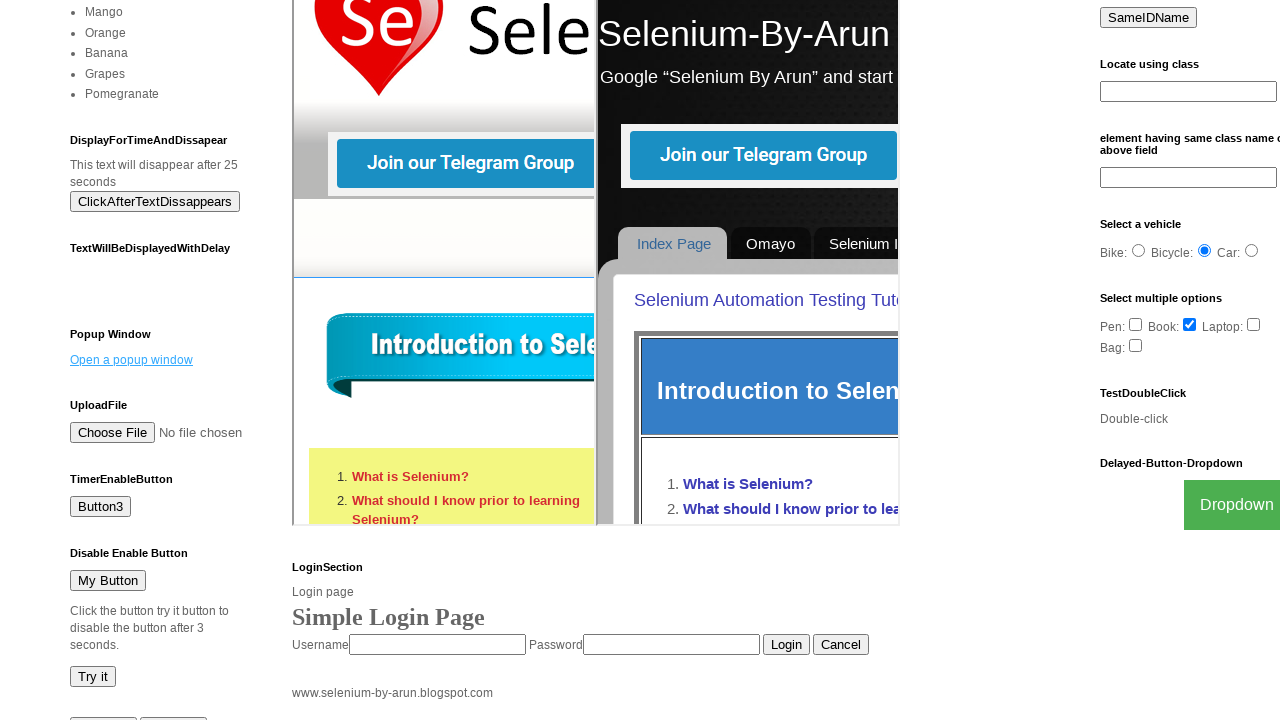

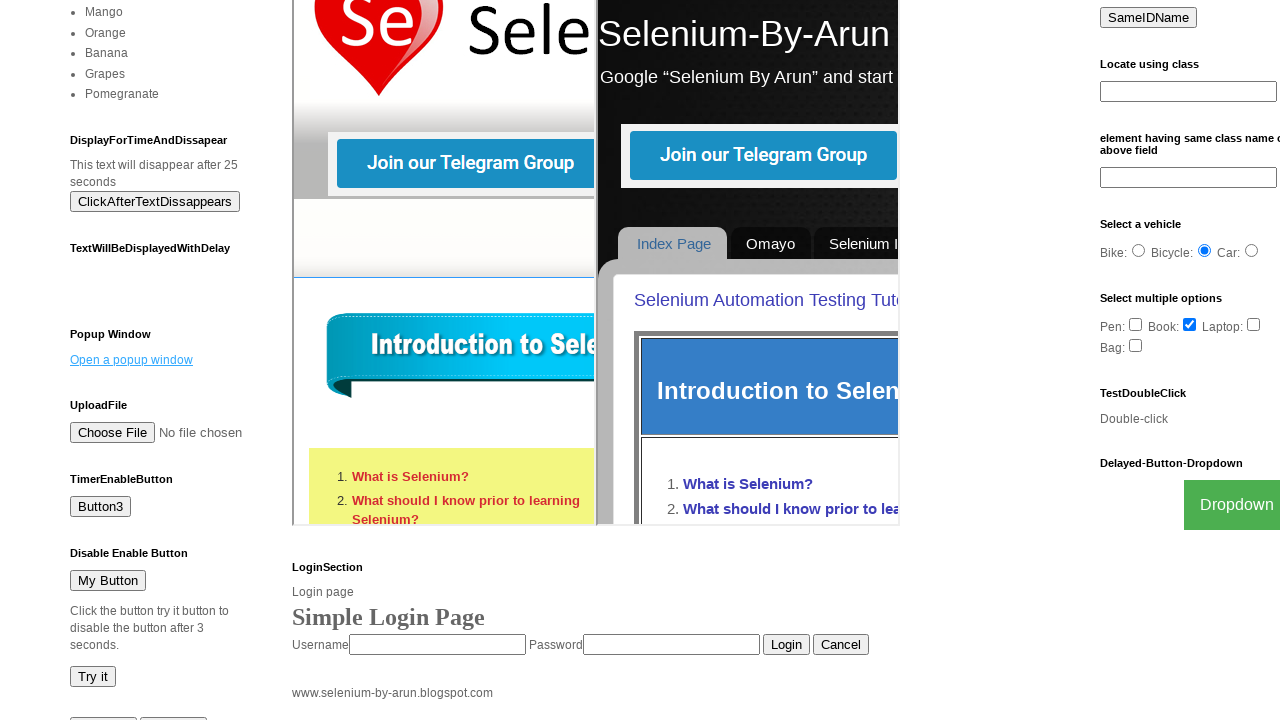